Tests login with only spaces in both username and password fields to verify error message

Starting URL: https://the-internet.herokuapp.com/login

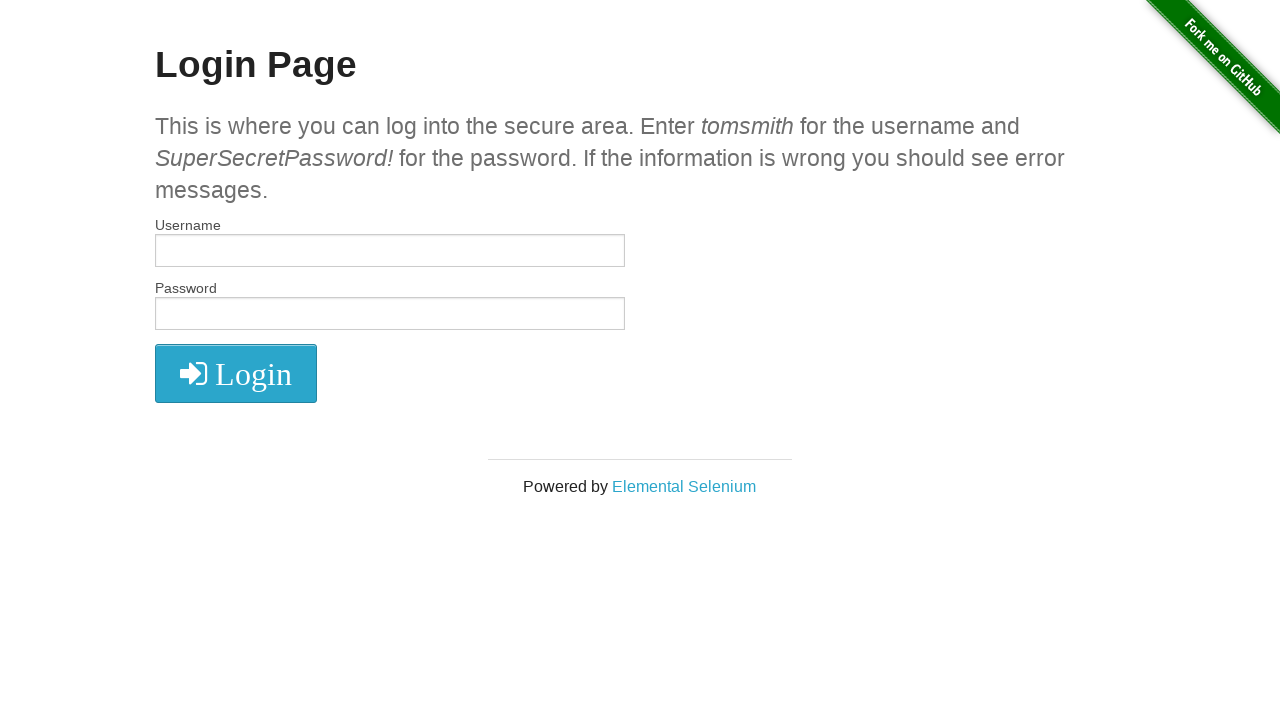

Filled username field with a single space on #username
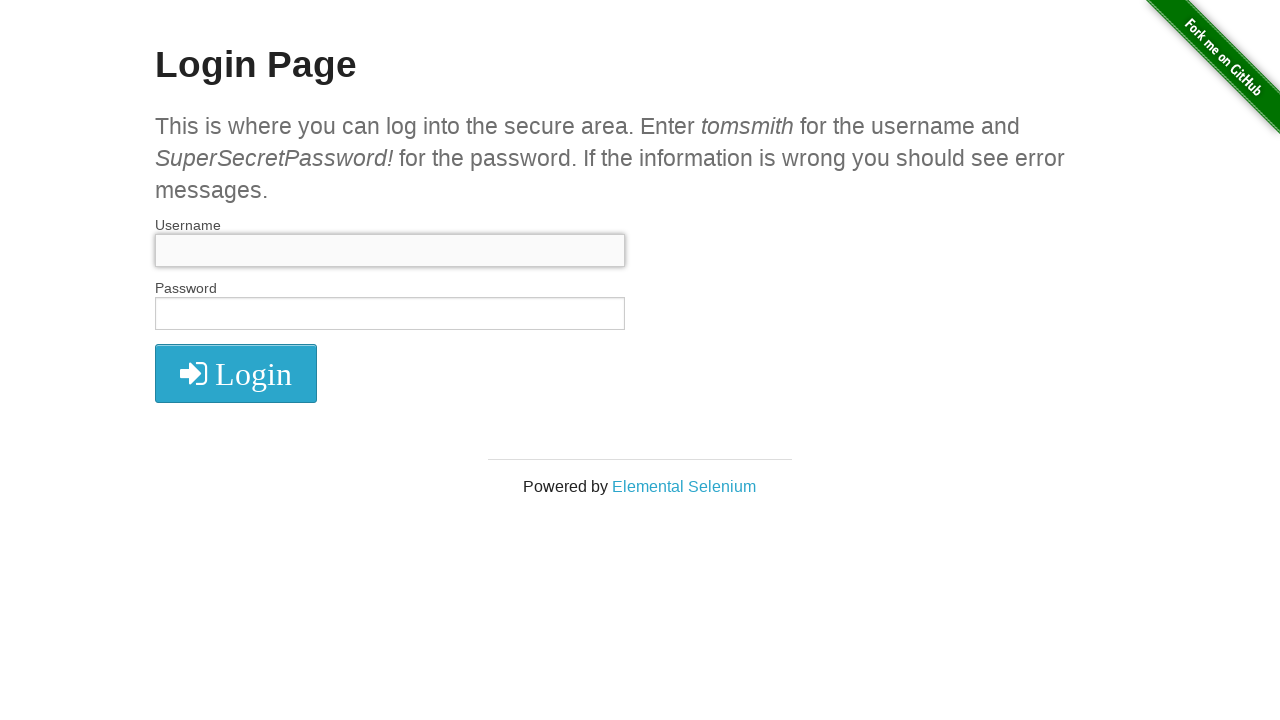

Filled password field with a single space on #password
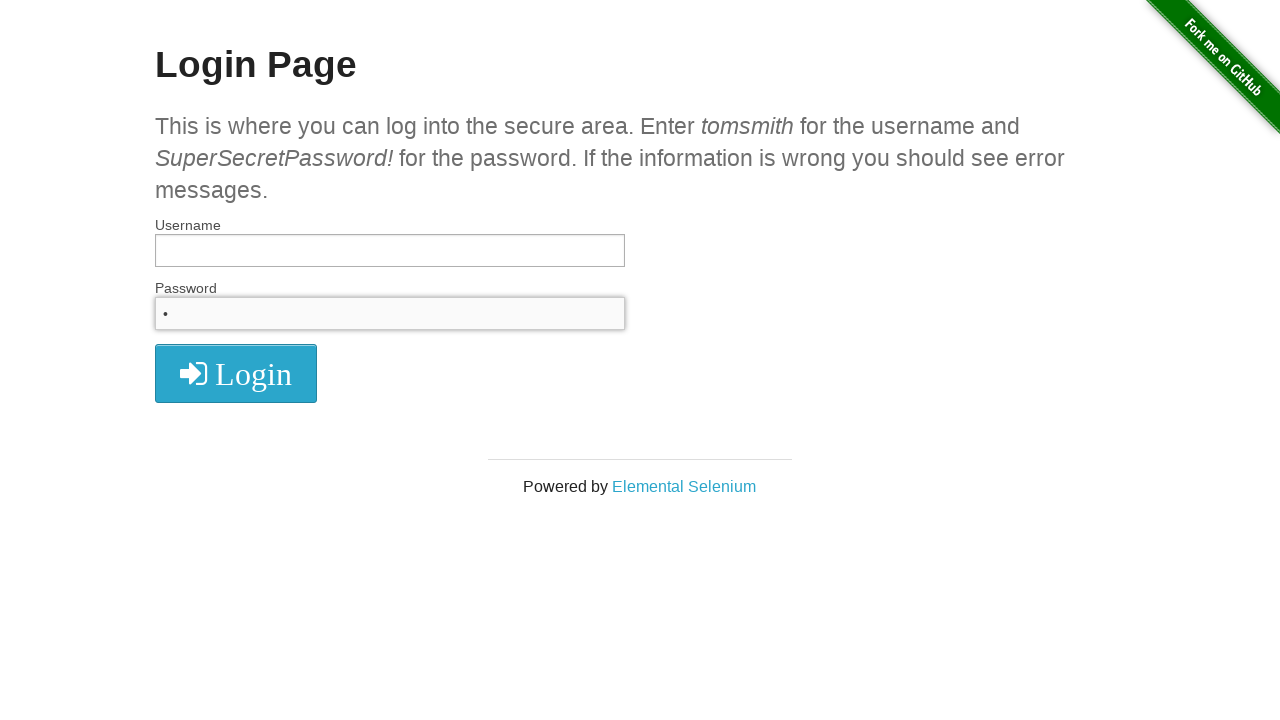

Clicked the login submit button at (236, 373) on button[type='submit']
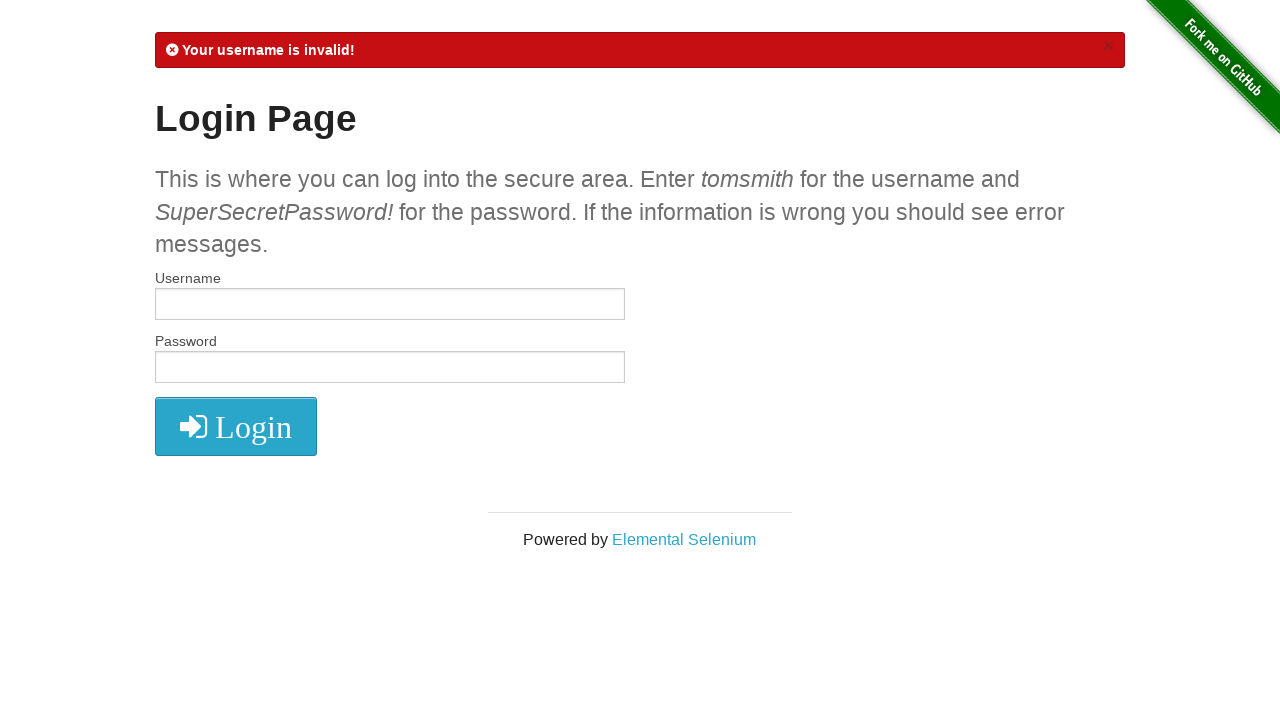

Error message appeared in flash notification
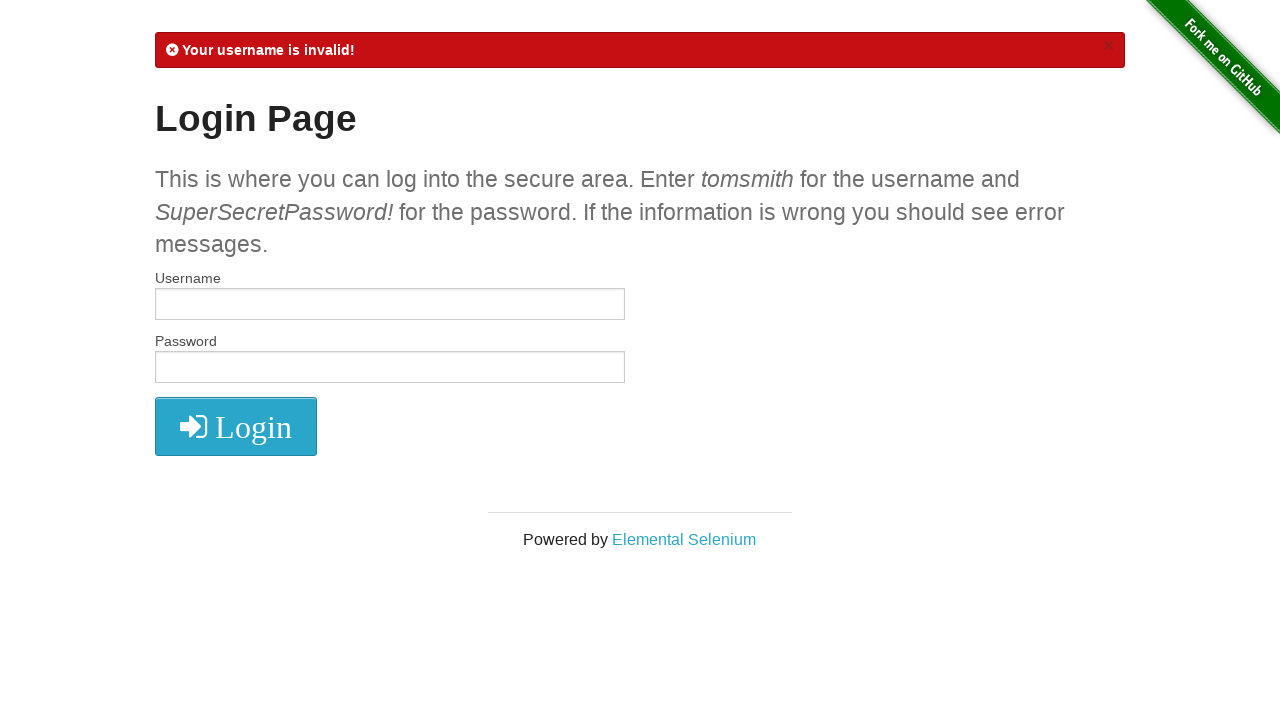

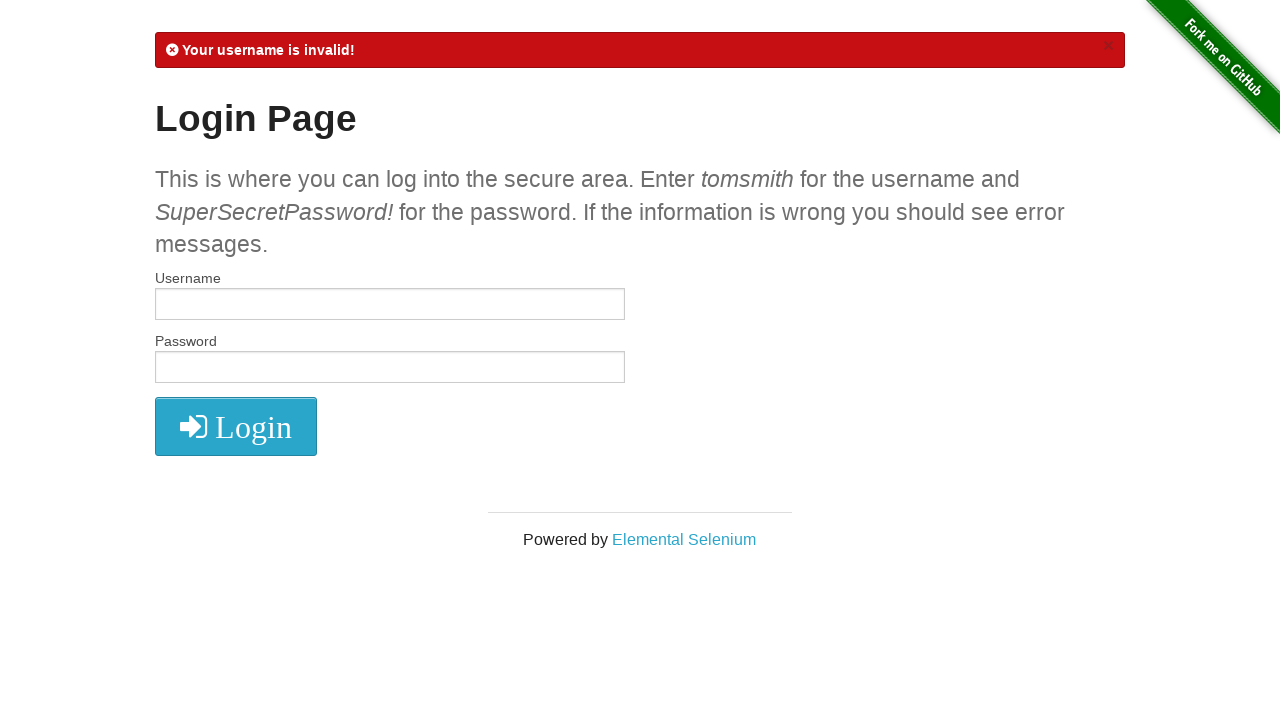